Tests handling JavaScript confirm dialog by both accepting and dismissing it

Starting URL: https://the-internet.herokuapp.com/javascript_alerts

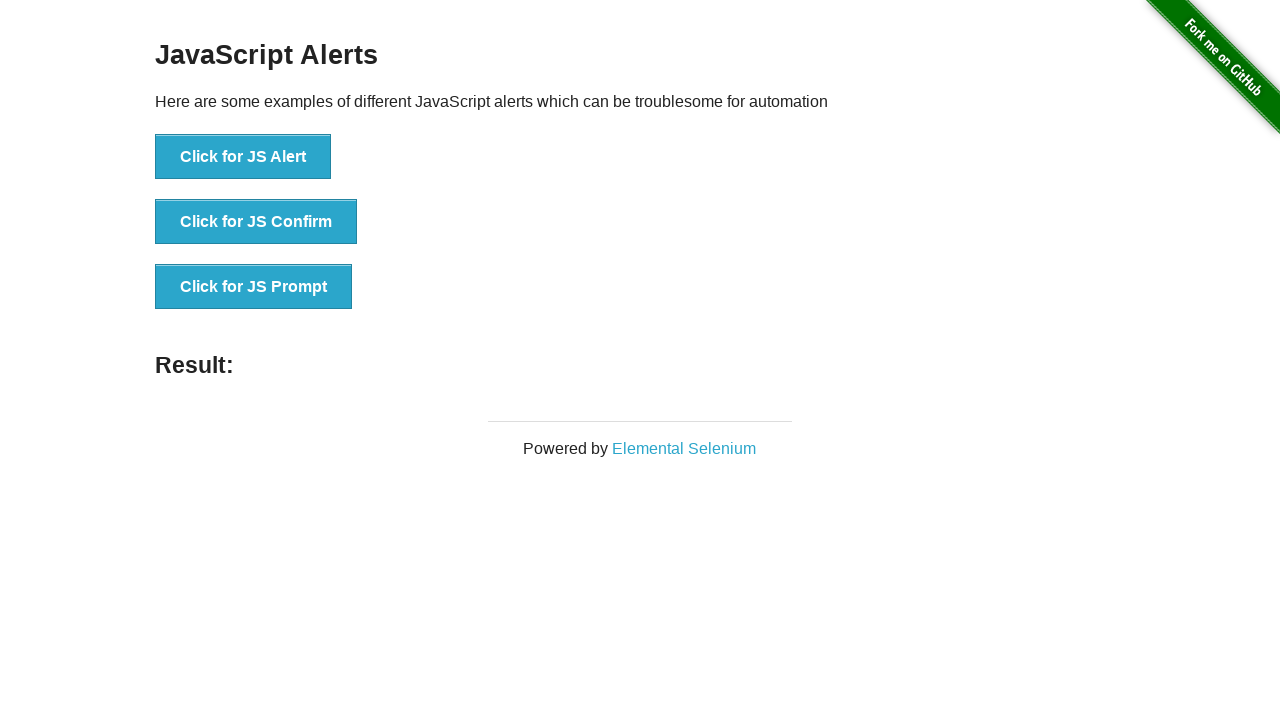

Set up dialog handler to accept confirm dialog
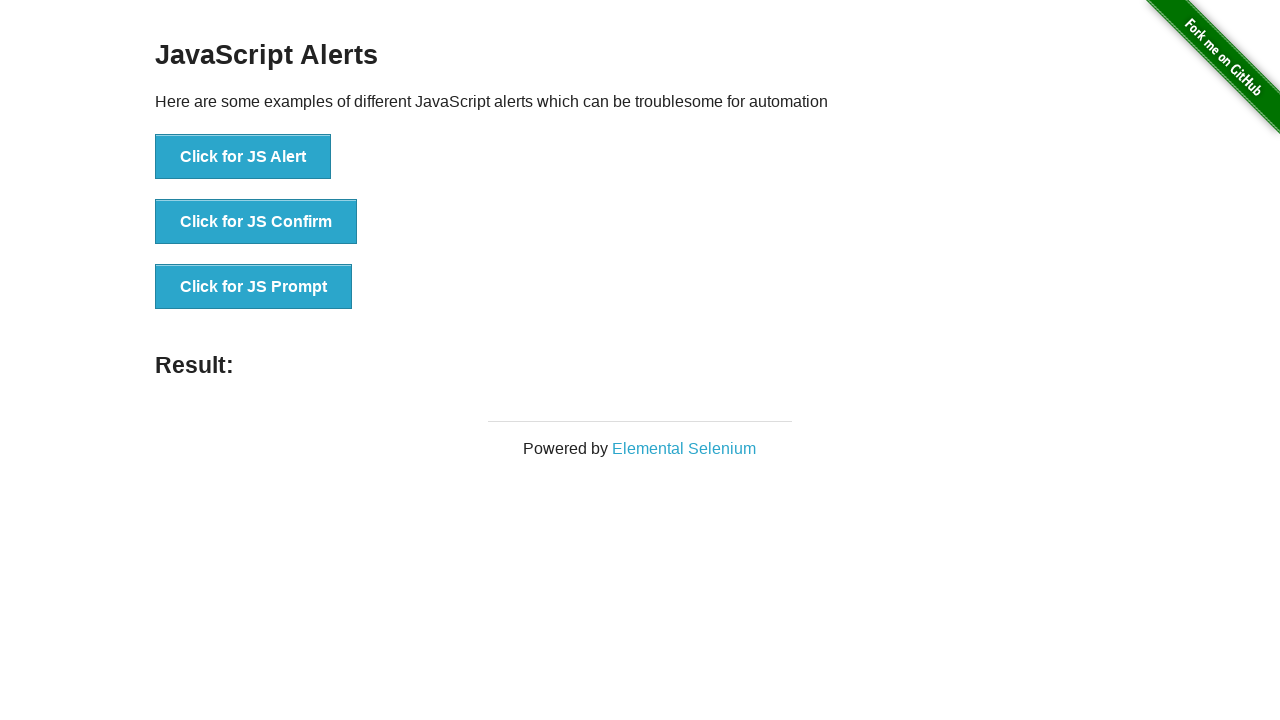

Clicked JavaScript confirm button and accepted the dialog at (256, 222) on //button[@onclick="jsConfirm()"]
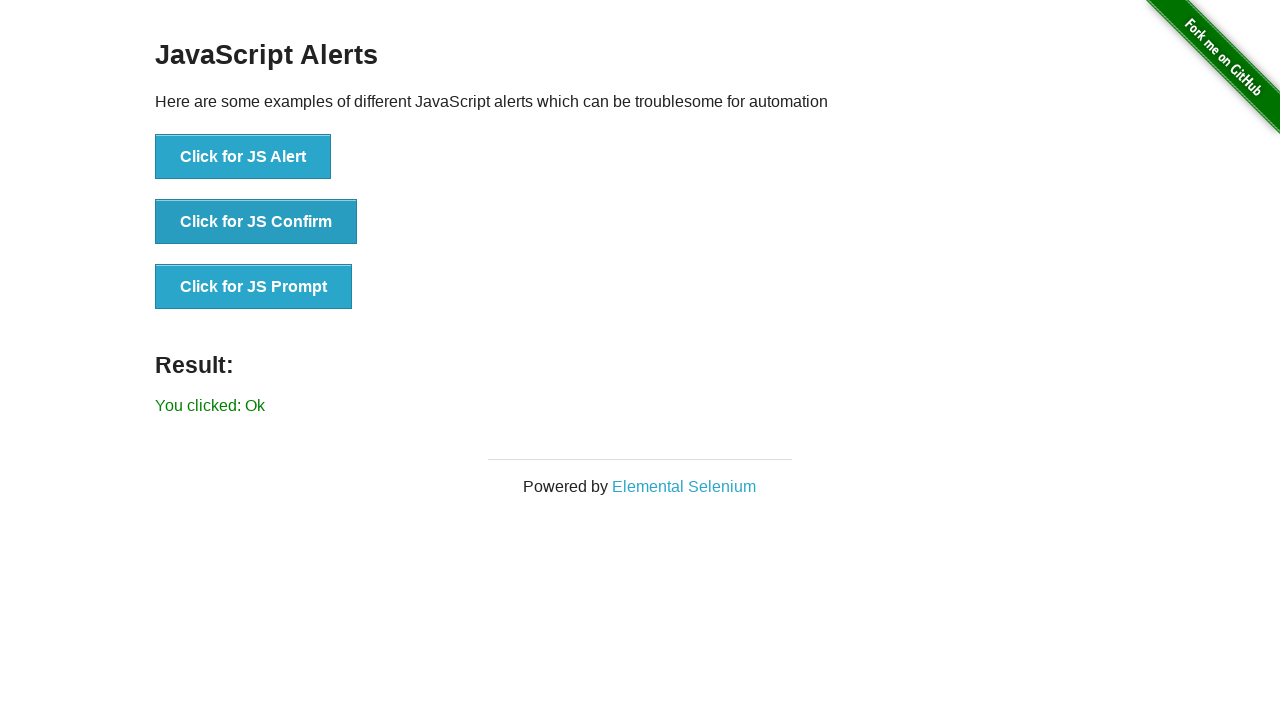

Set up dialog handler to dismiss confirm dialog
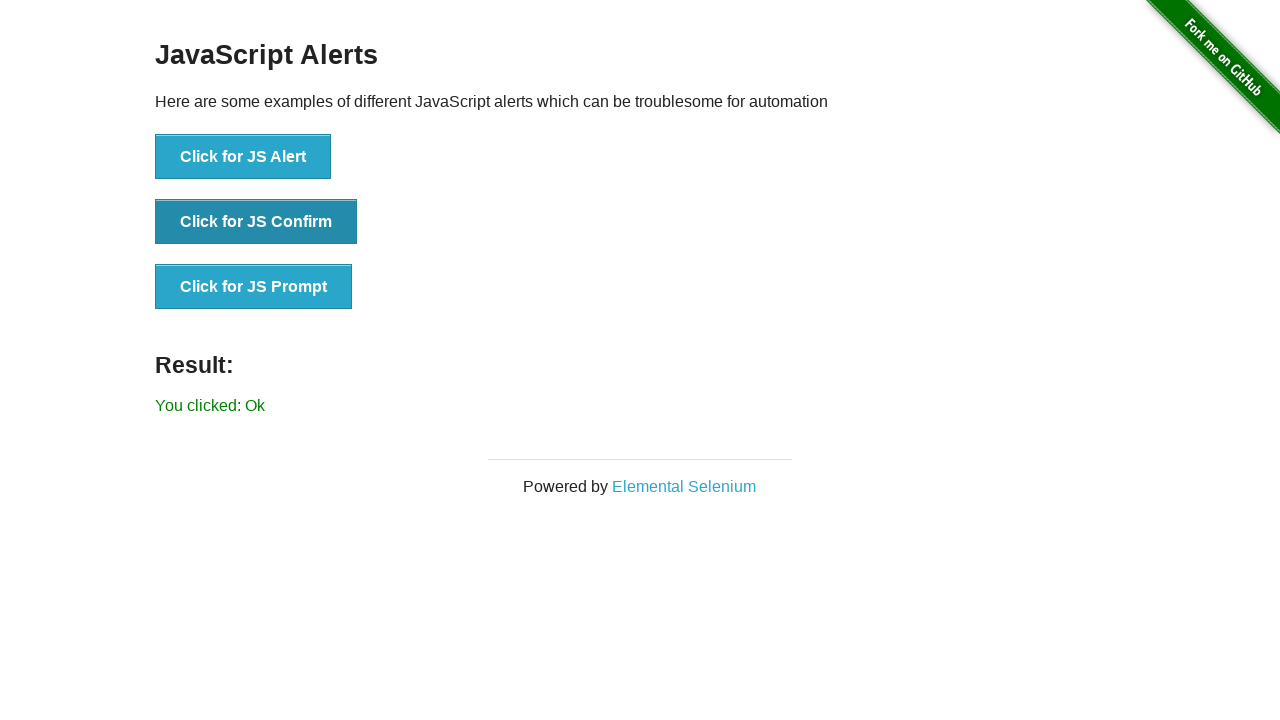

Clicked JavaScript confirm button and dismissed the dialog at (256, 222) on //button[@onclick="jsConfirm()"]
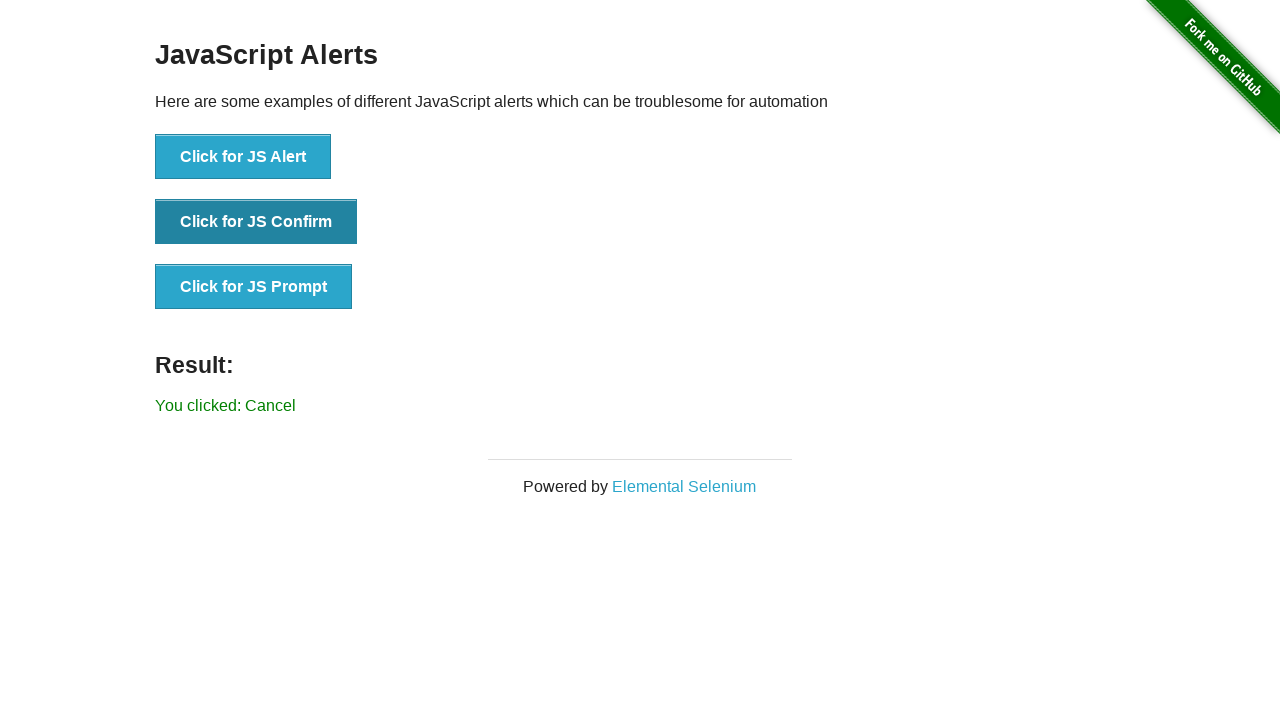

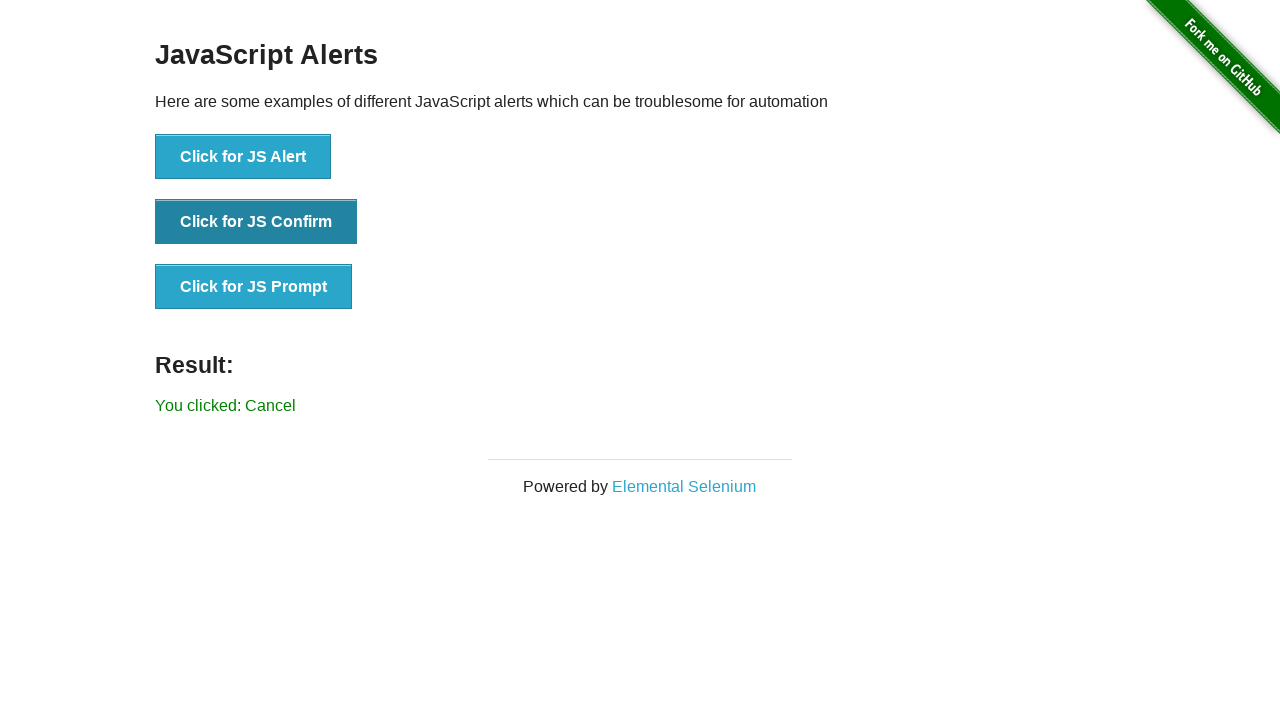